Tests switching to English language and searching for a place

Starting URL: https://www.navigator.ba/#/categories

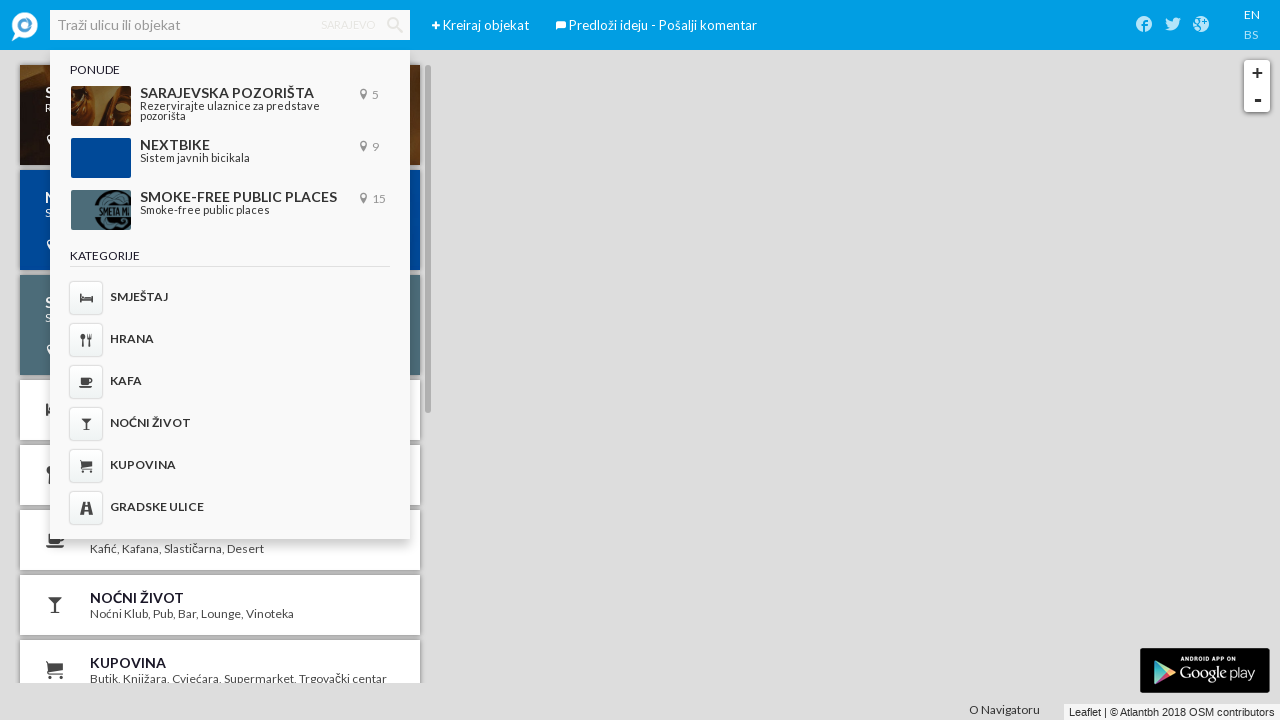

Clicked English language switcher at (1252, 15) on .en
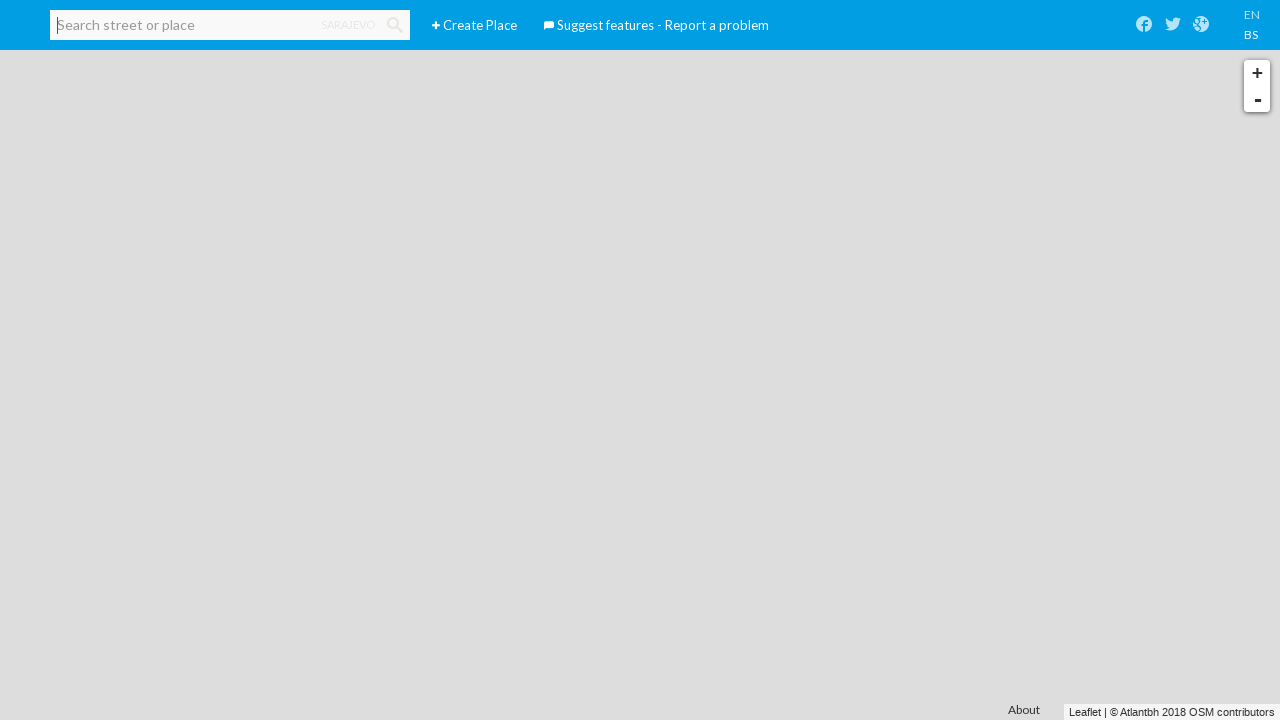

Verified page is in English - 'Create Place' text loaded
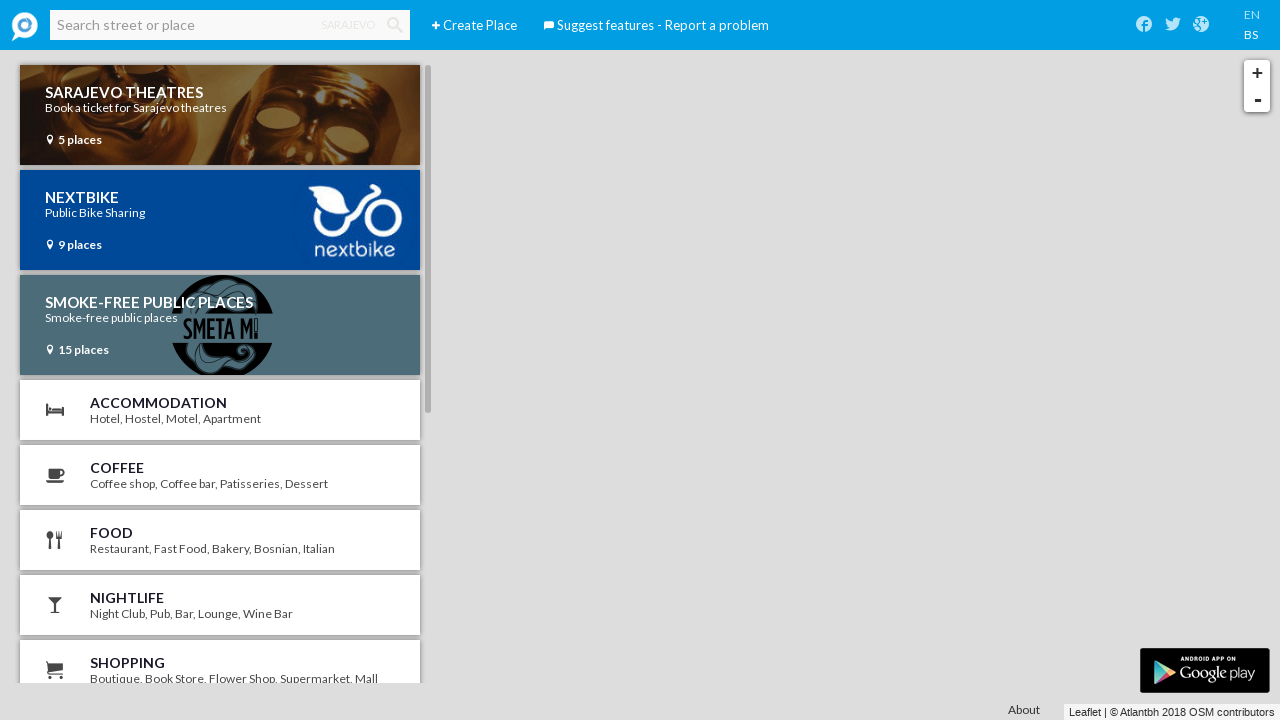

Filled search field with 'Kamerni teatar 55' on input[placeholder="Search street or place"]
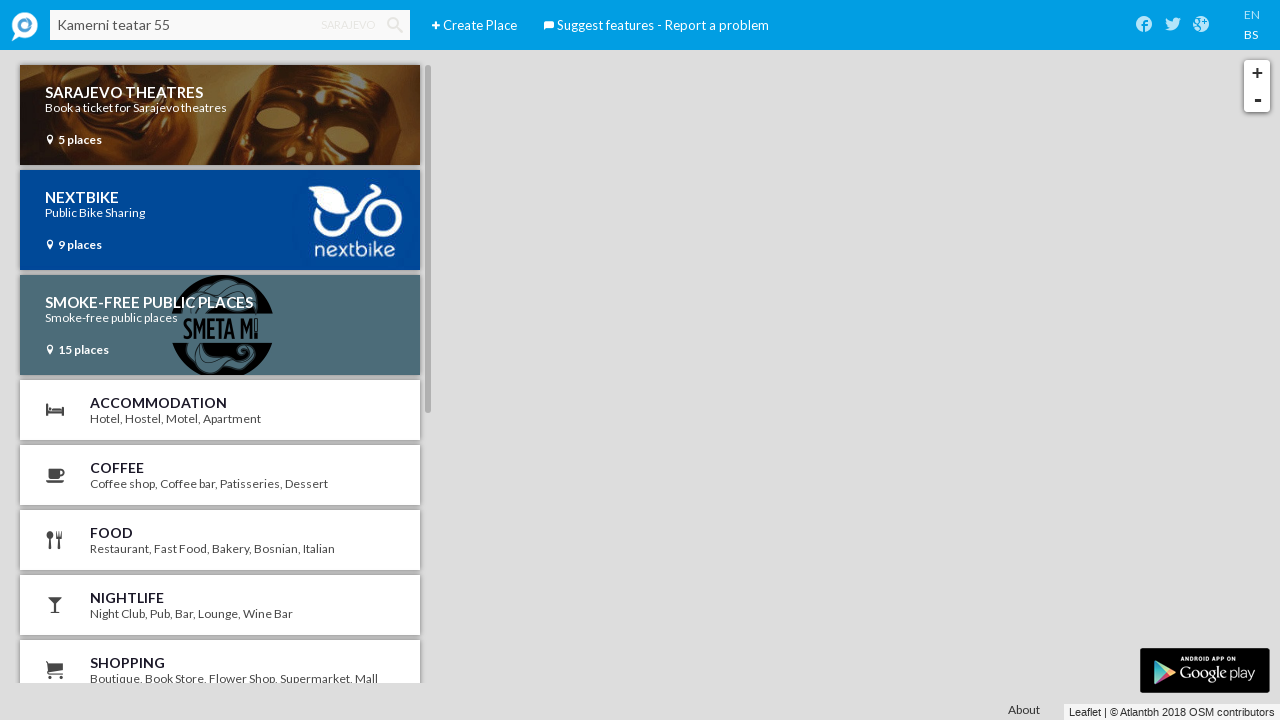

Clicked search button to search for place at (395, 25) on .iconav-search
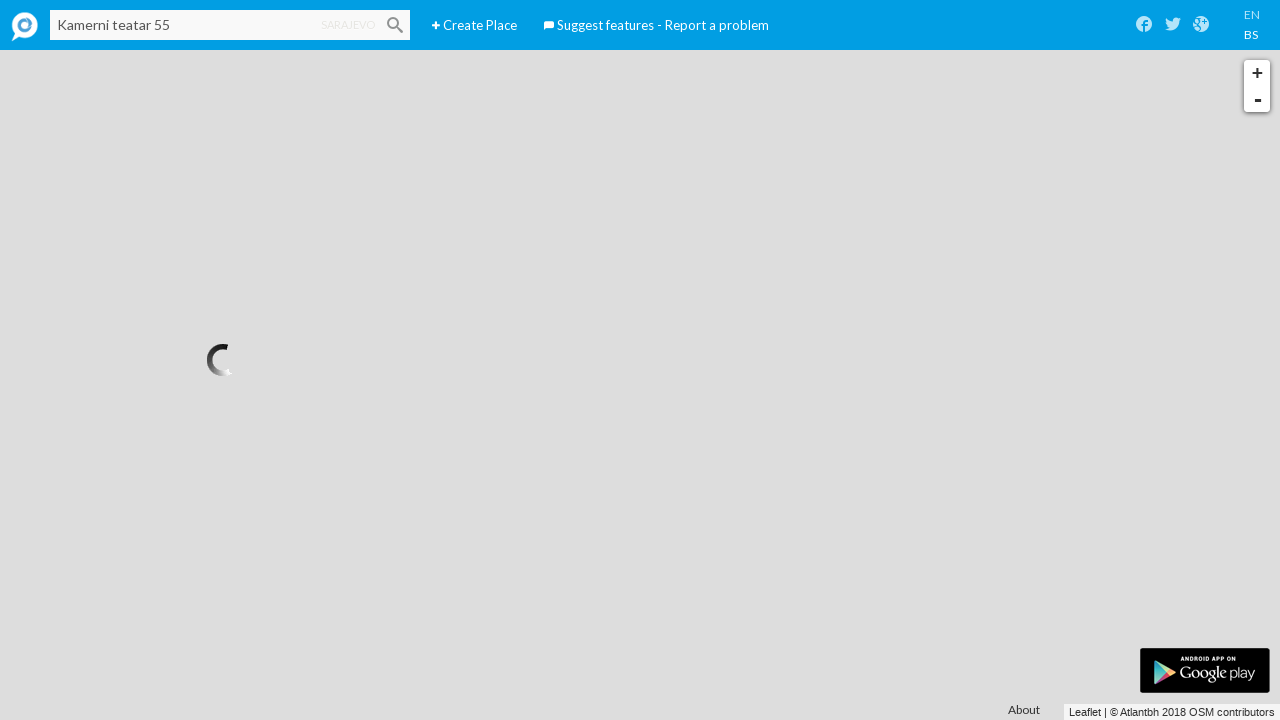

Clicked on search result from dropdown container at (223, 122) on .mCSB_container
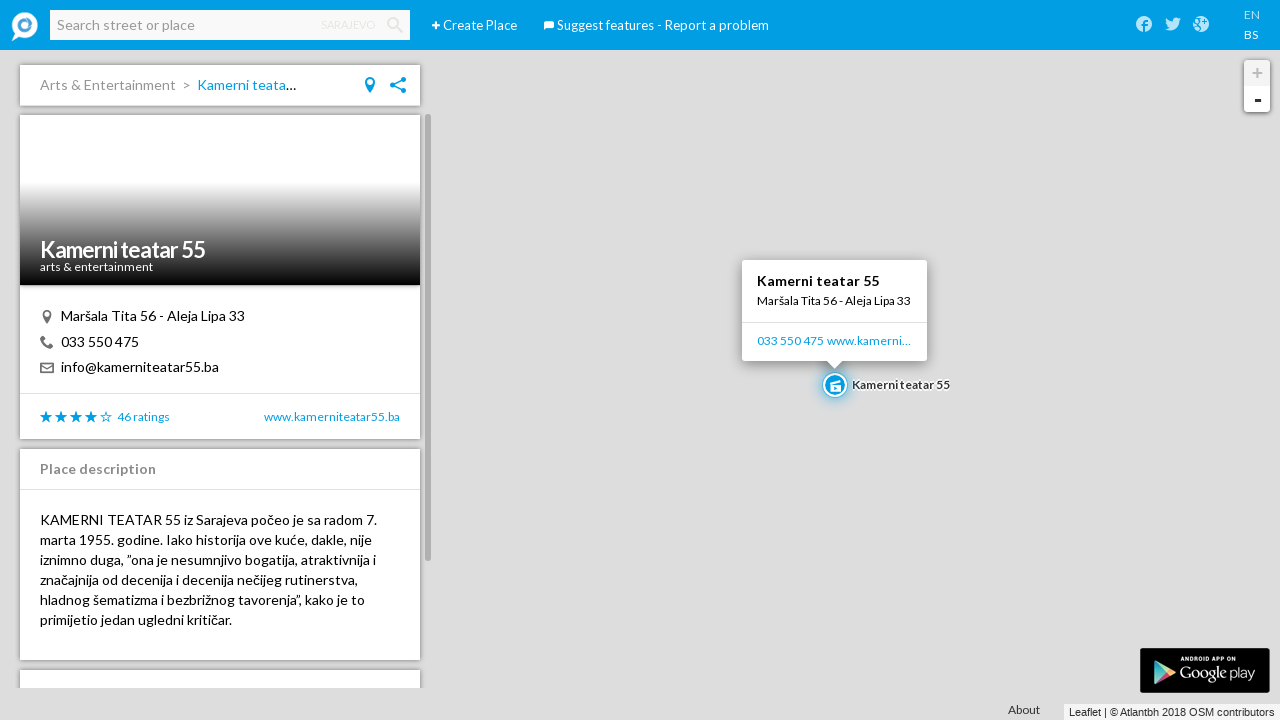

Verified place details page with kamerniteatar55.ba website link
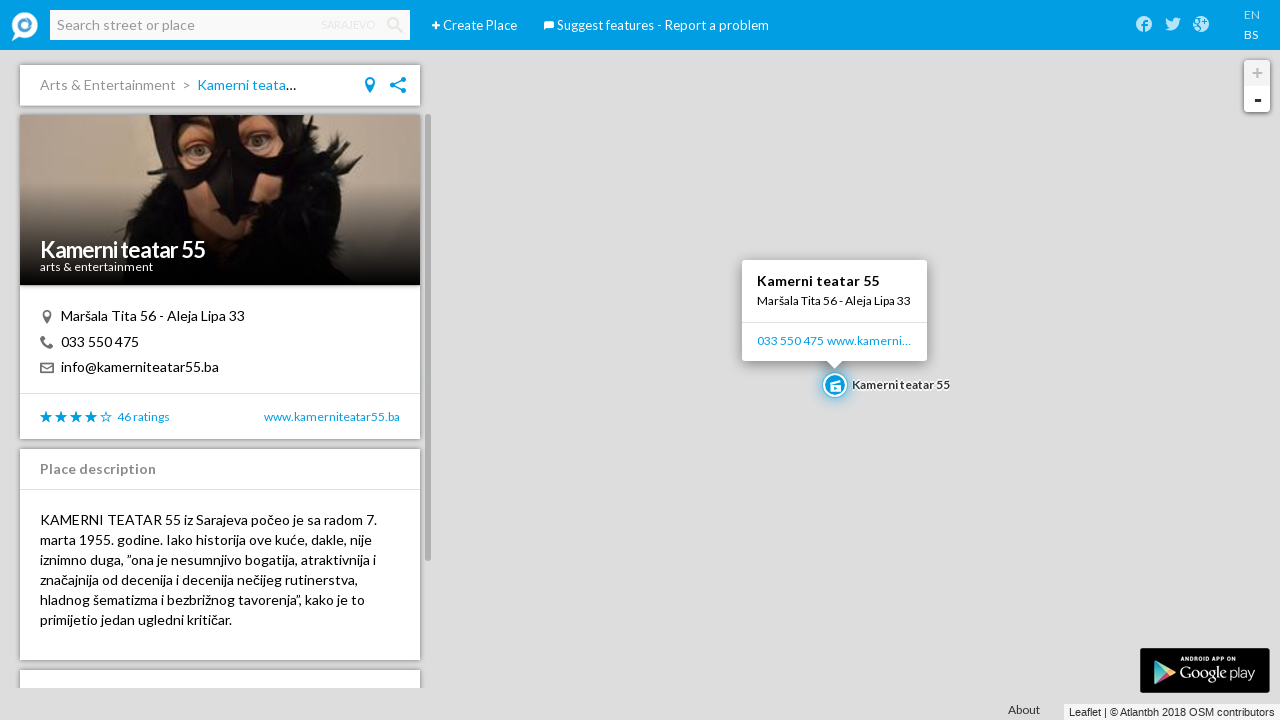

Verified leaflet popup is displayed on map
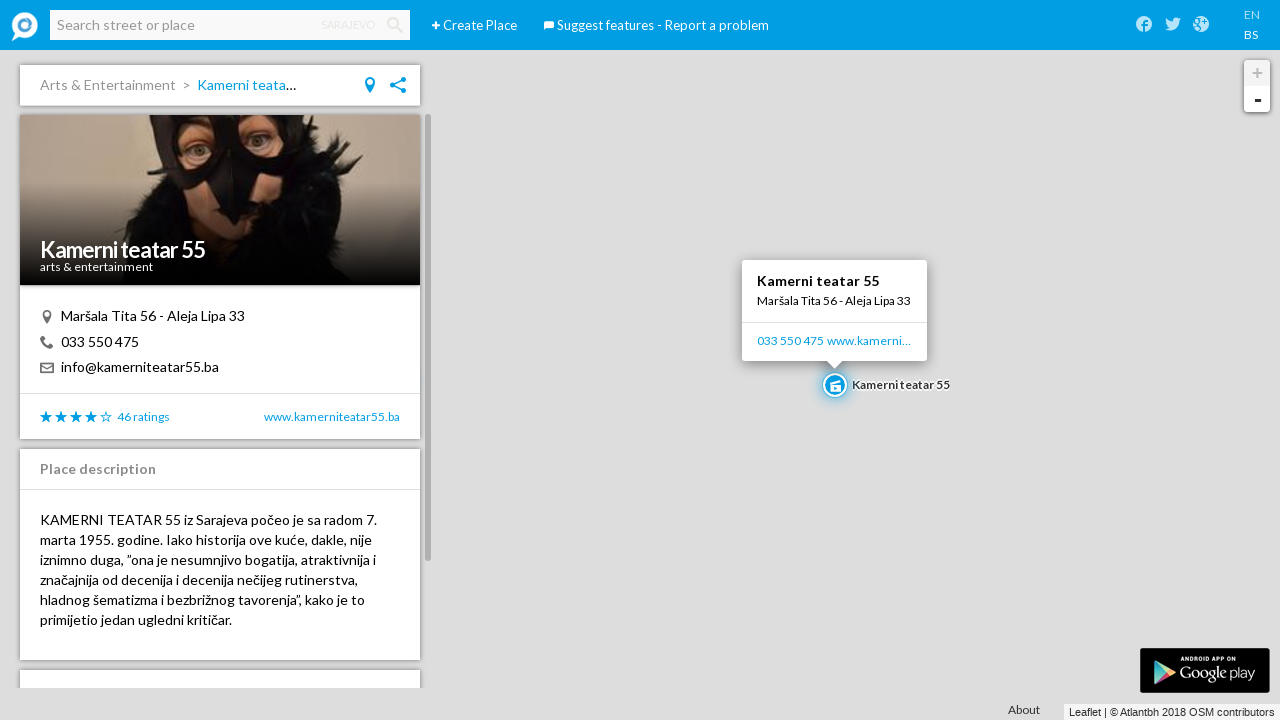

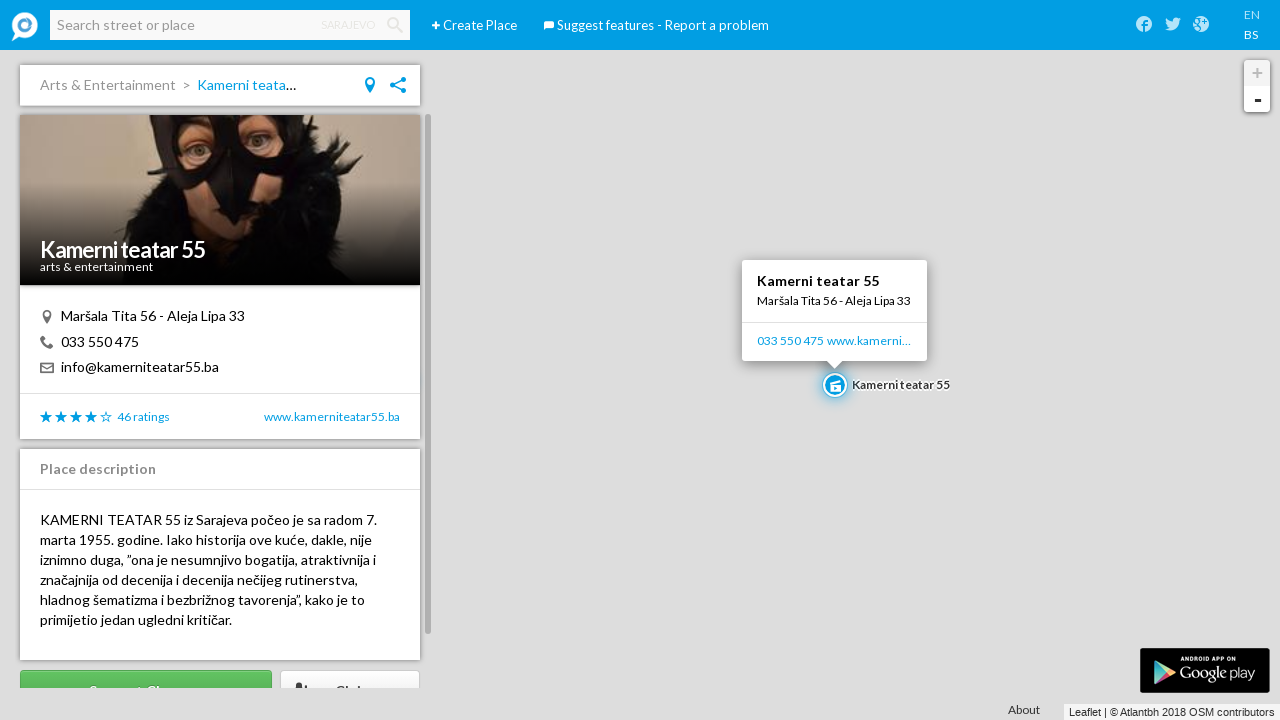